Tests clicking a button that becomes clickable after a delay and verifies the success message

Starting URL: http://suninjuly.github.io/wait2.html

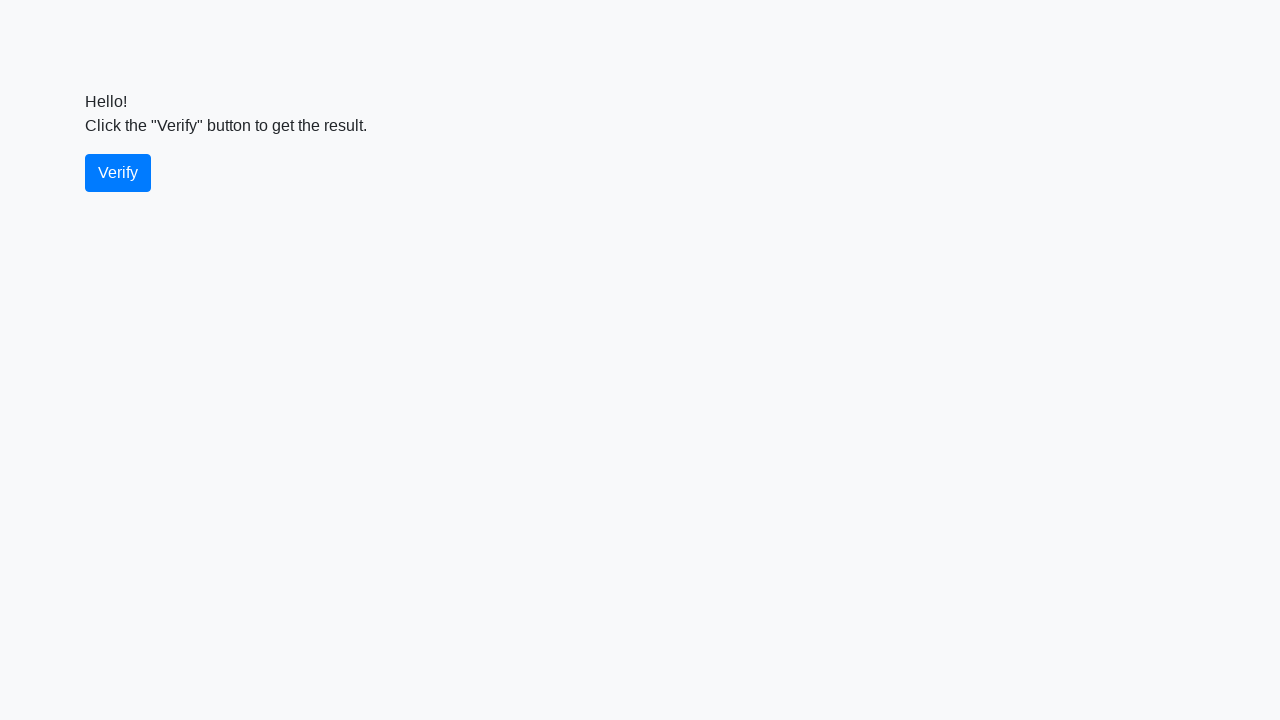

Waited for verify button to become visible
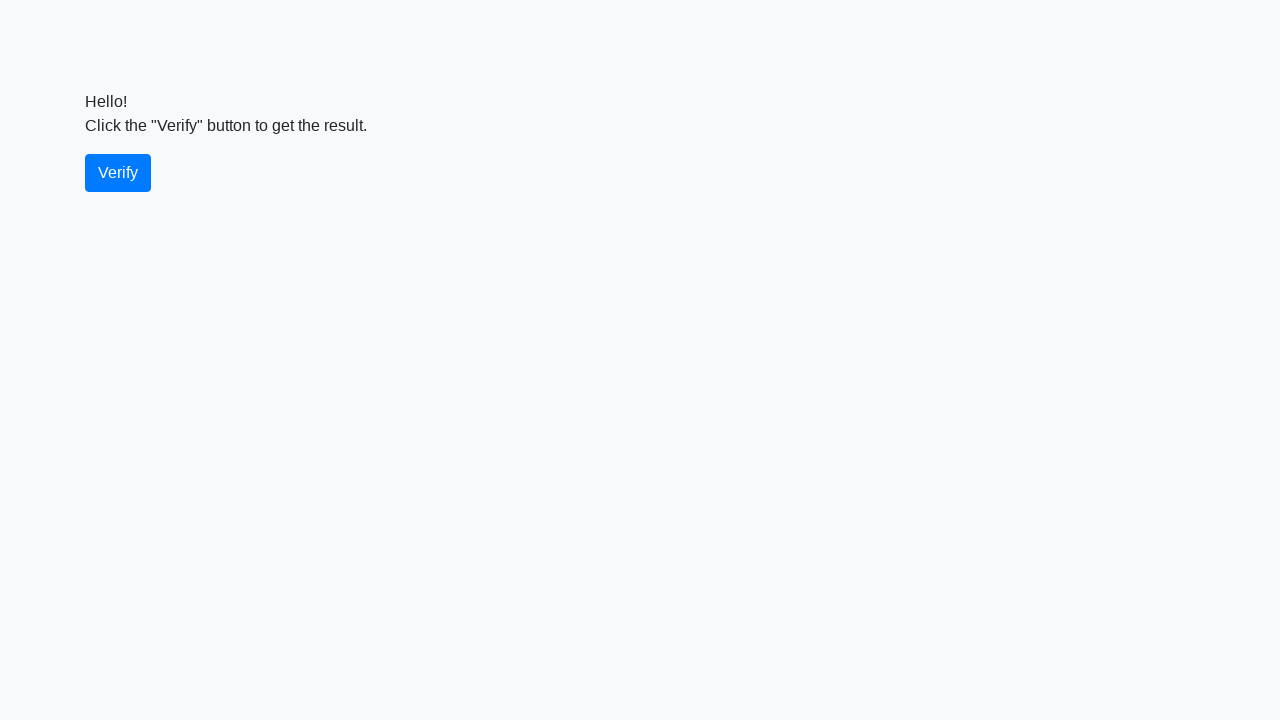

Clicked the verify button at (118, 173) on #verify
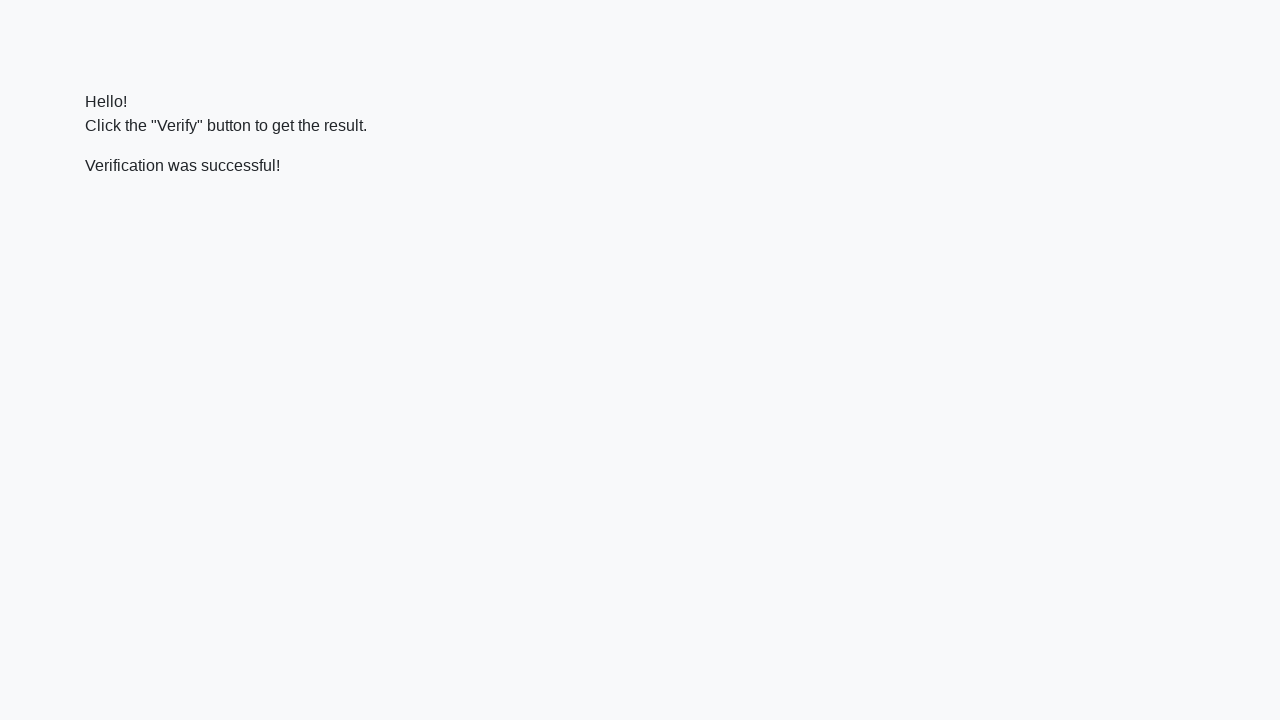

Retrieved success message text
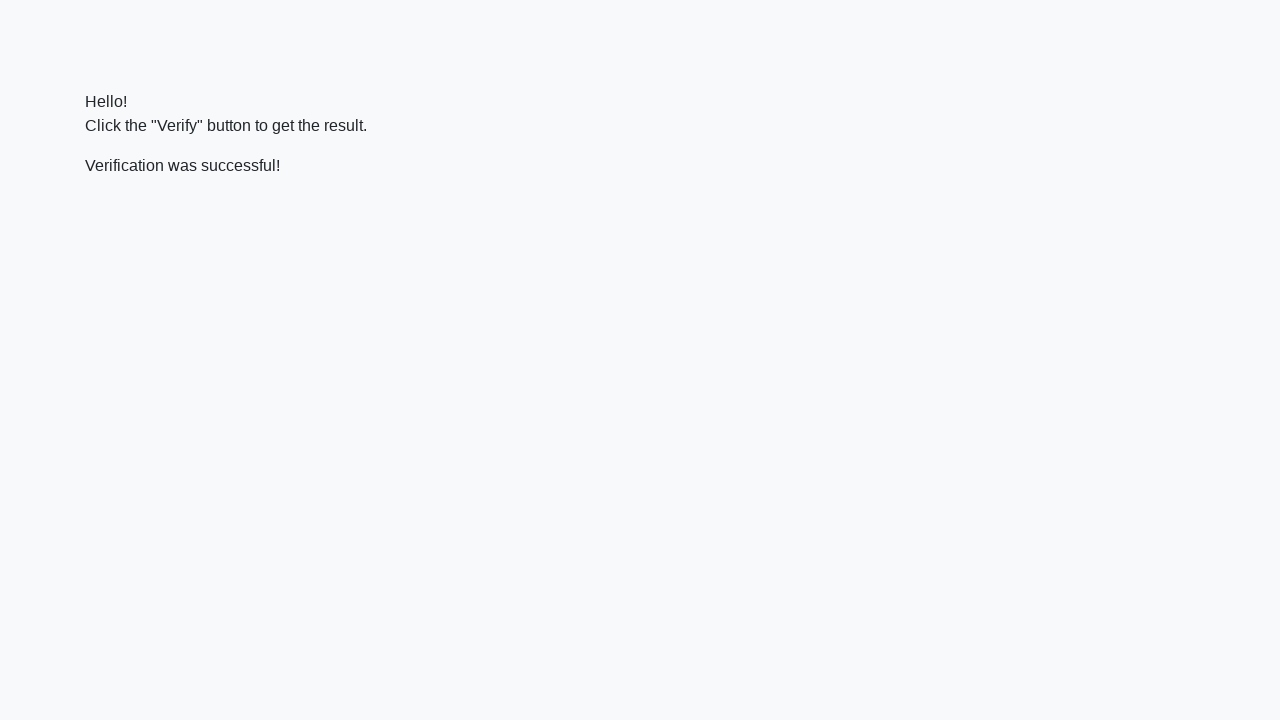

Verified success message contains 'successful'
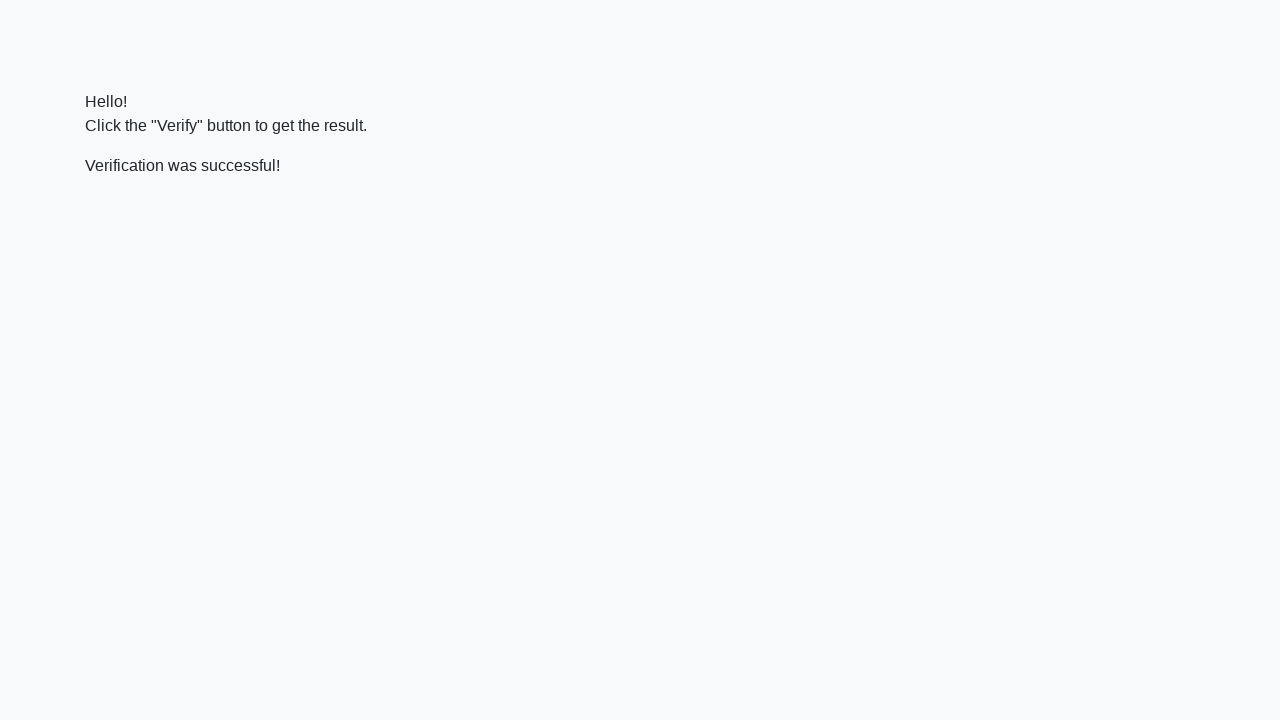

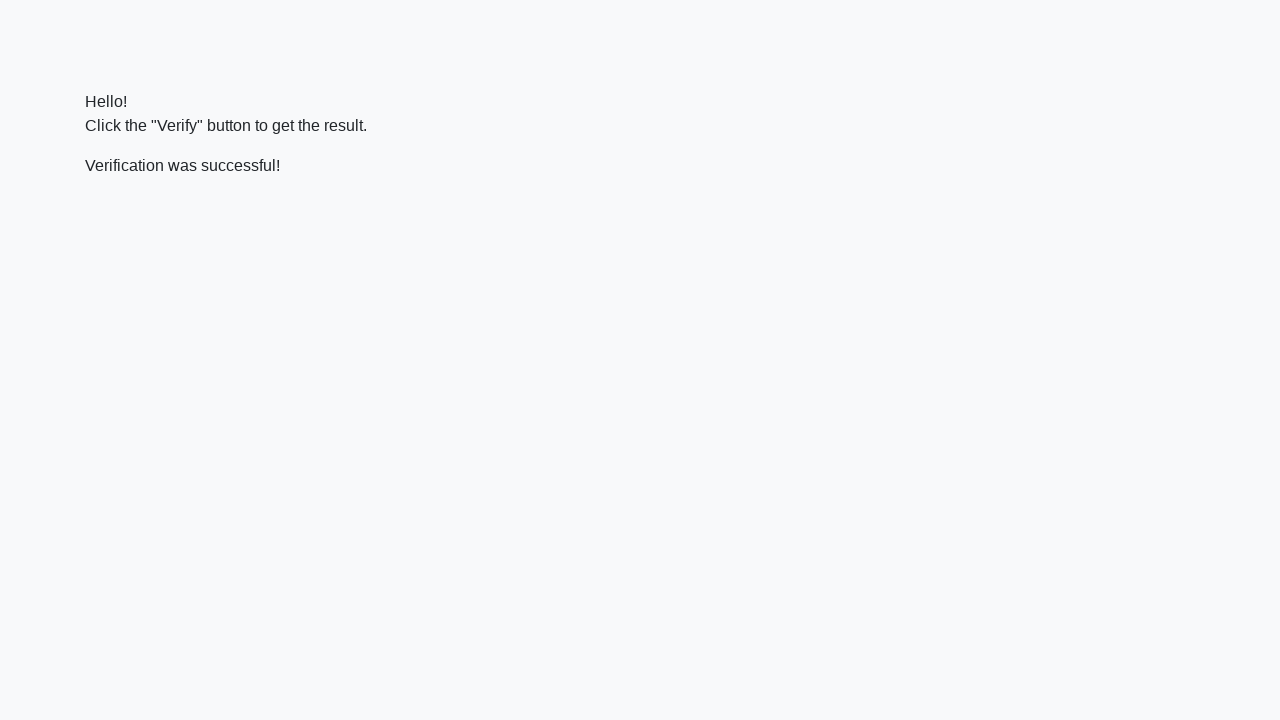